Tests adding multiple products to a shopping cart by navigating to a product page and clicking "Add to Cart" buttons for different products with varying quantities (2 of Product1, 3 of Product2, 1 of Product3).

Starting URL: https://material.playwrightvn.com/

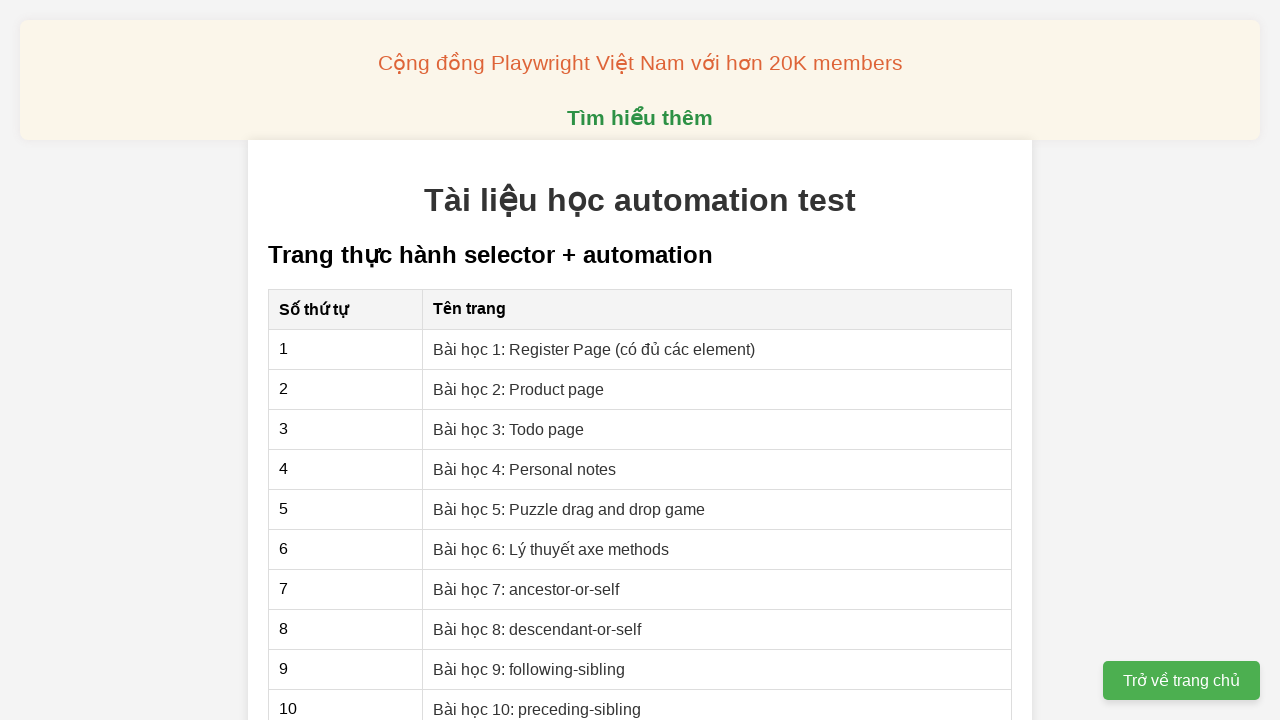

Clicked on 'Bài học 2: Product page' link to navigate to product page at (519, 389) on text=Bài học 2: Product page
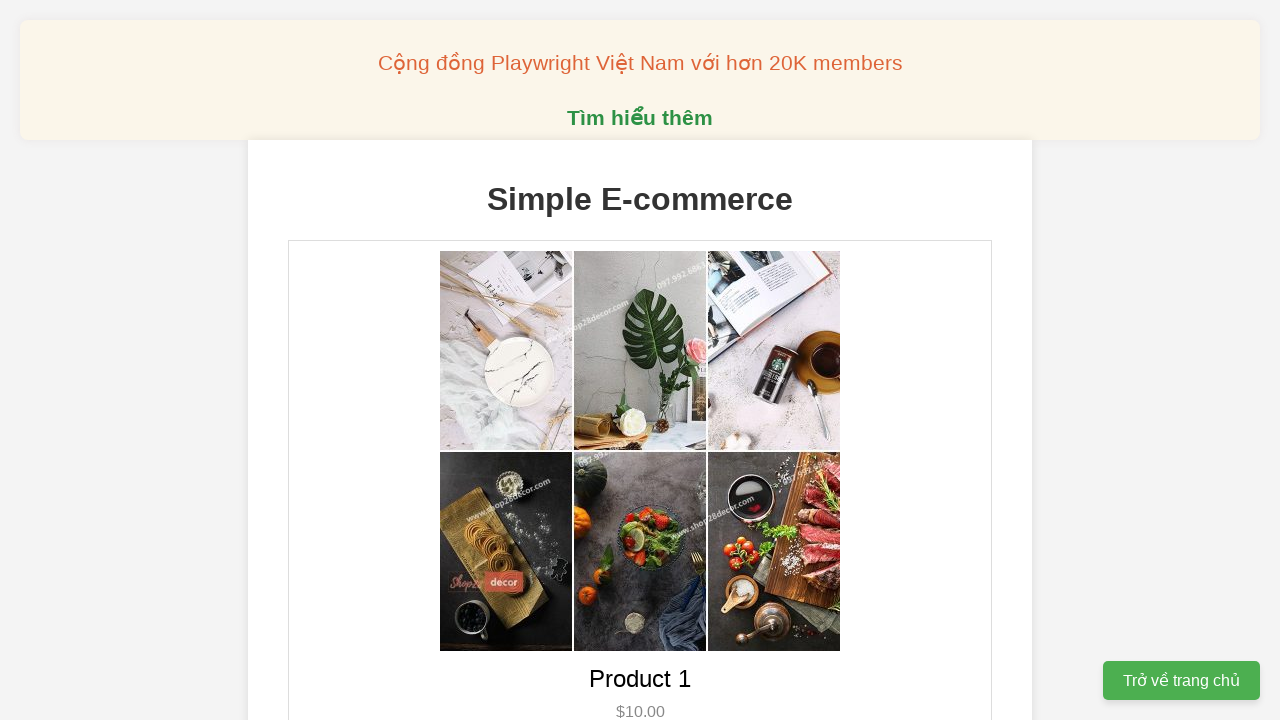

Added Product1 to cart (quantity 1 of 2) at (640, 360) on xpath=//*[text()="Add to Cart" and @data-product-id = "1"]
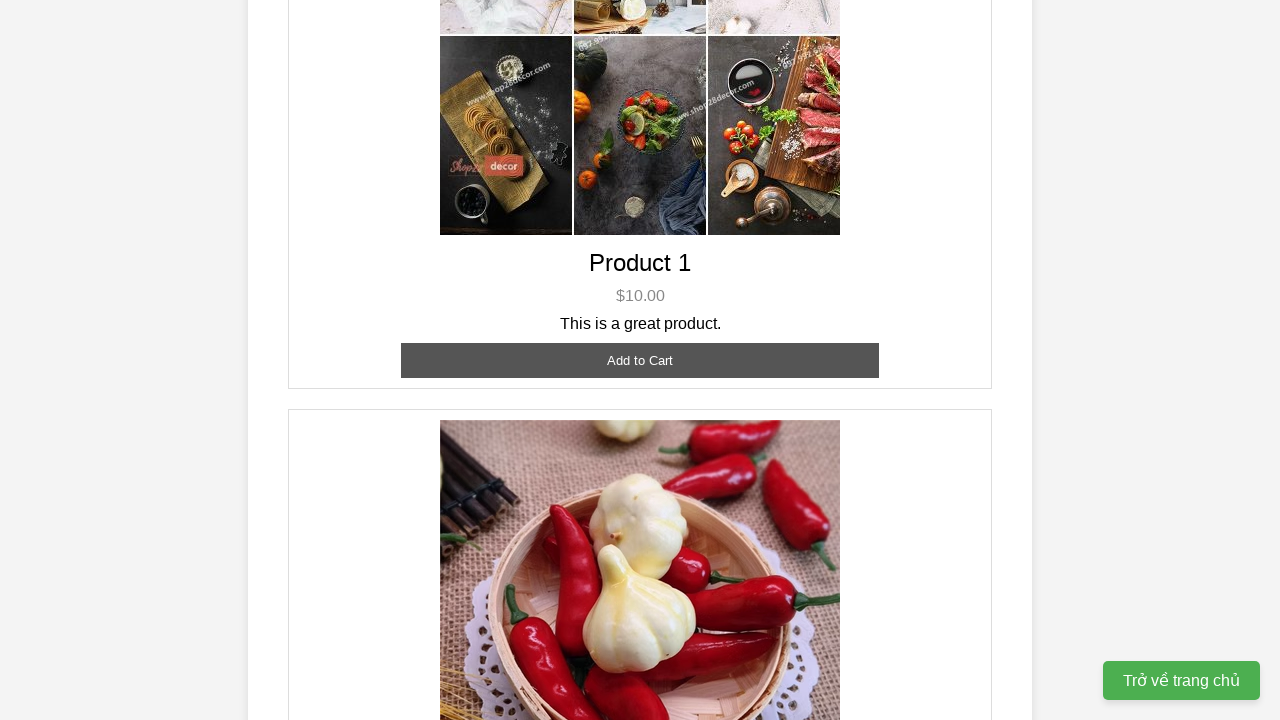

Added Product1 to cart (quantity 2 of 2) at (640, 360) on xpath=//*[text()="Add to Cart" and @data-product-id = "1"]
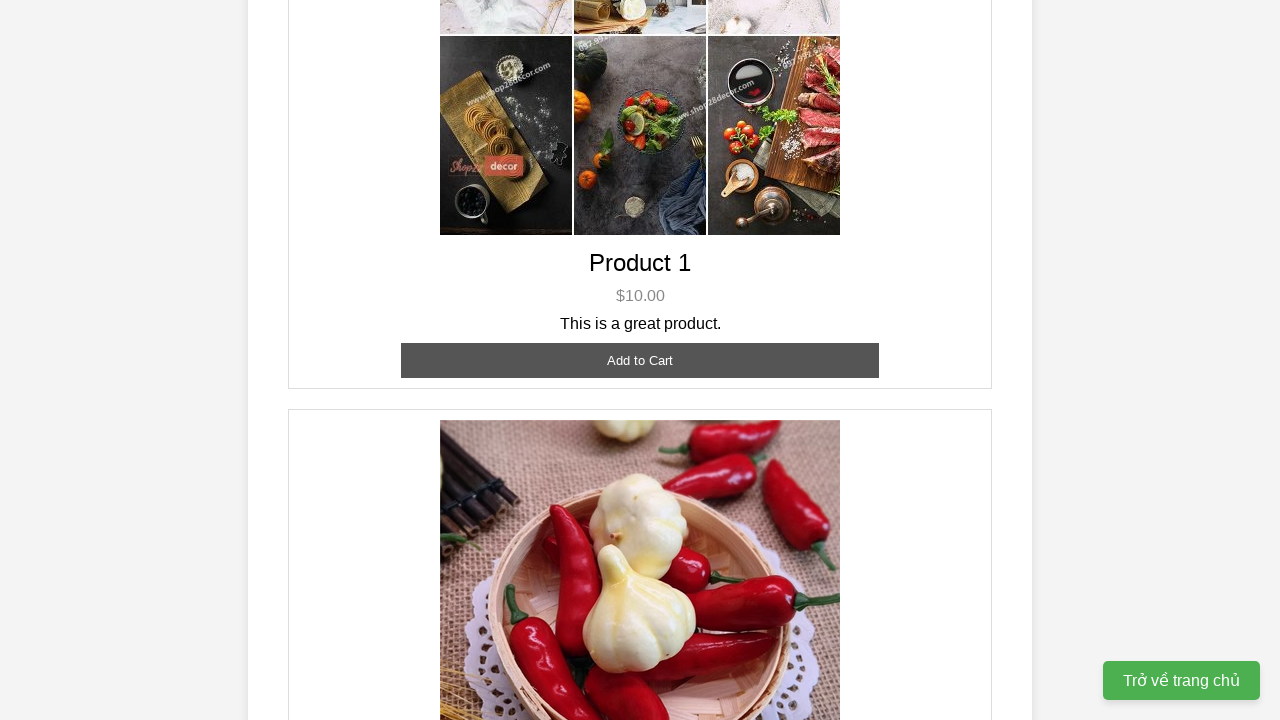

Added Product2 to cart (quantity 1 of 3) at (640, 360) on xpath=//*[text()="Add to Cart" and @data-product-id = "2"]
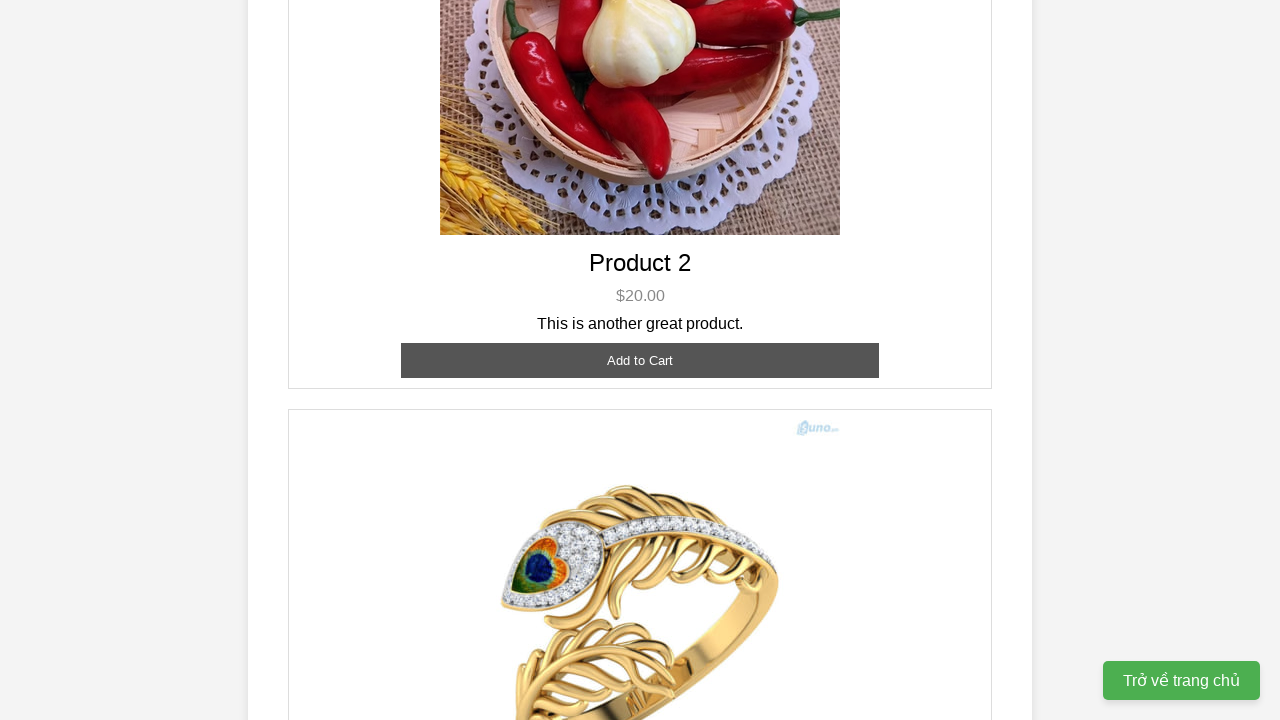

Added Product2 to cart (quantity 2 of 3) at (640, 360) on xpath=//*[text()="Add to Cart" and @data-product-id = "2"]
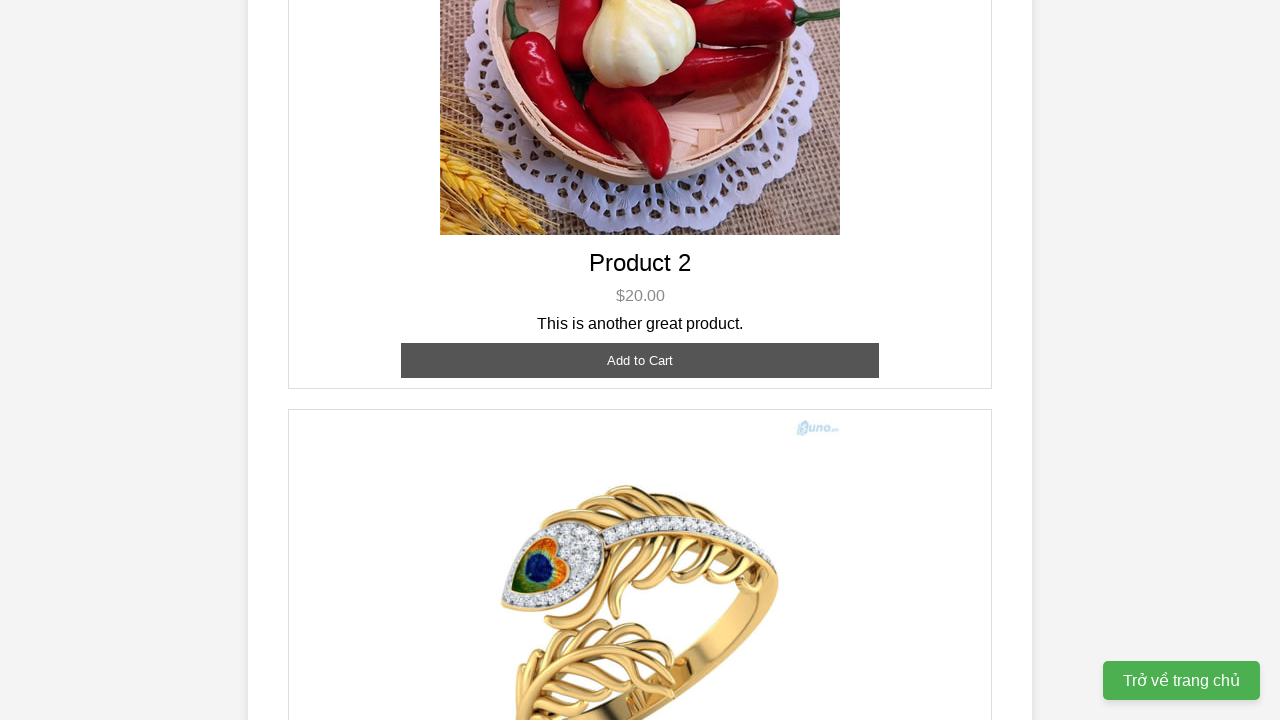

Added Product2 to cart (quantity 3 of 3) at (640, 360) on xpath=//*[text()="Add to Cart" and @data-product-id = "2"]
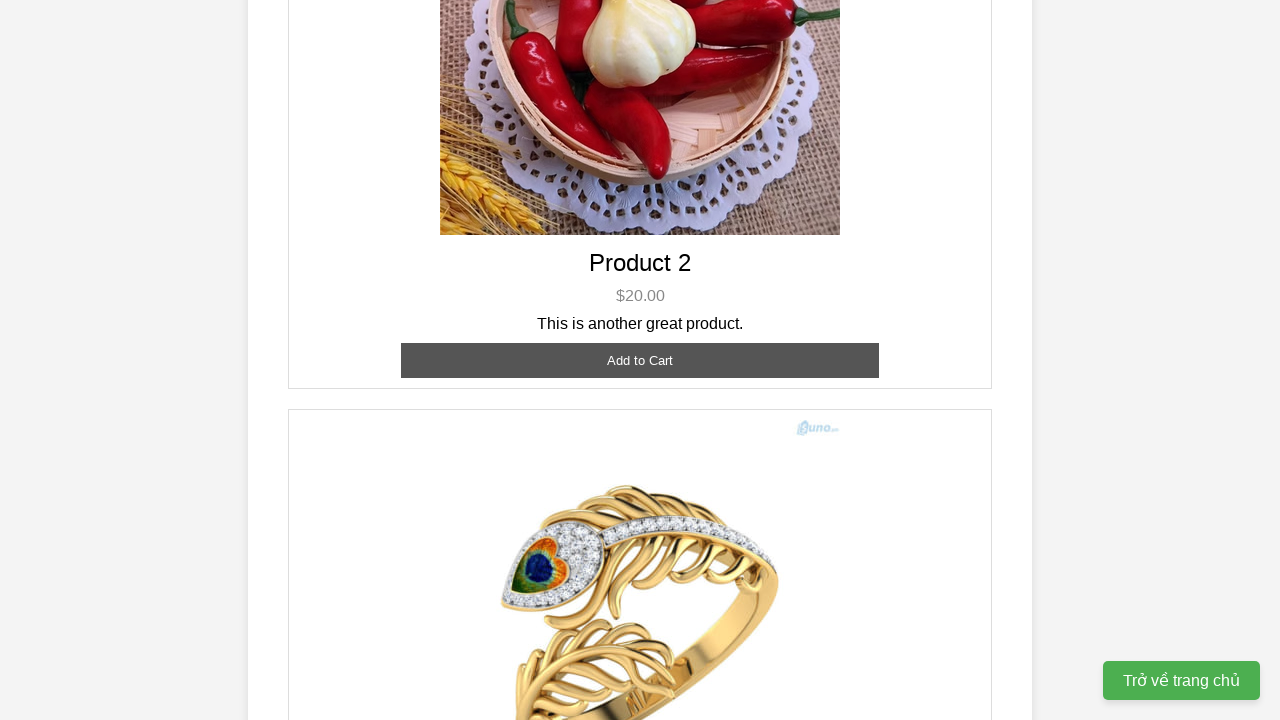

Added Product3 to cart (quantity 1 of 1) at (640, 388) on xpath=//*[text()="Add to Cart" and @data-product-id = "3"]
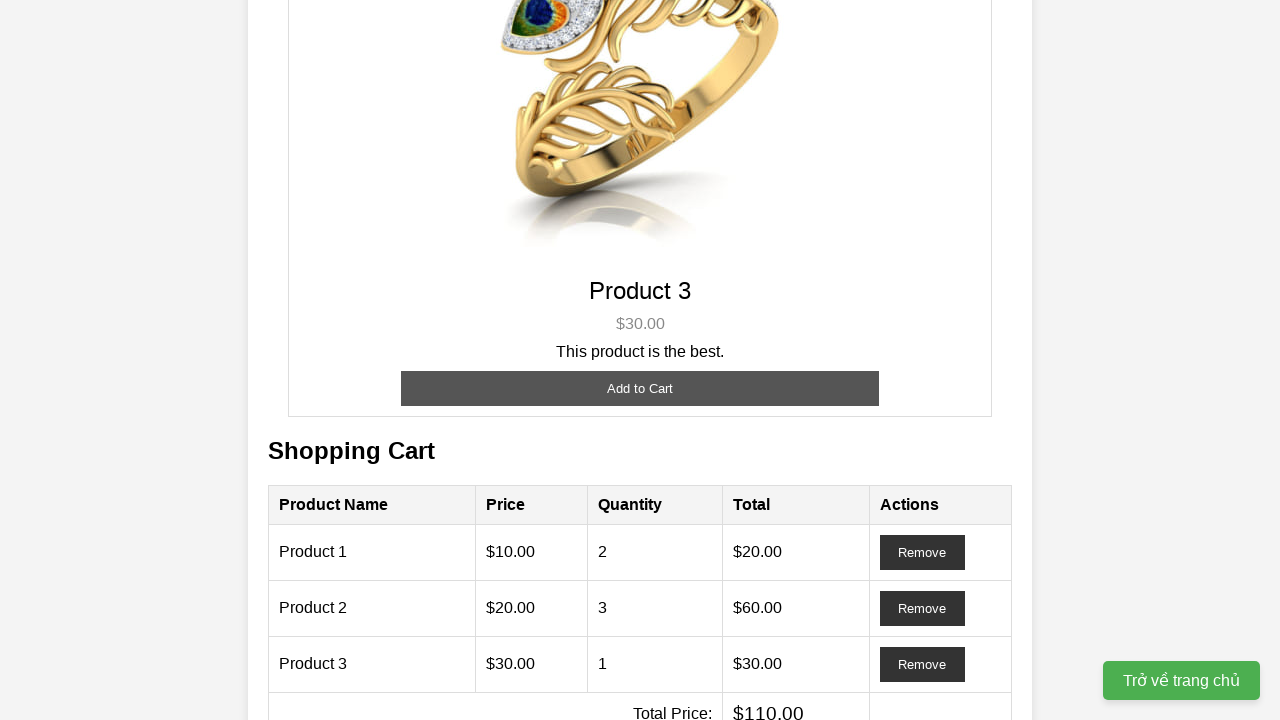

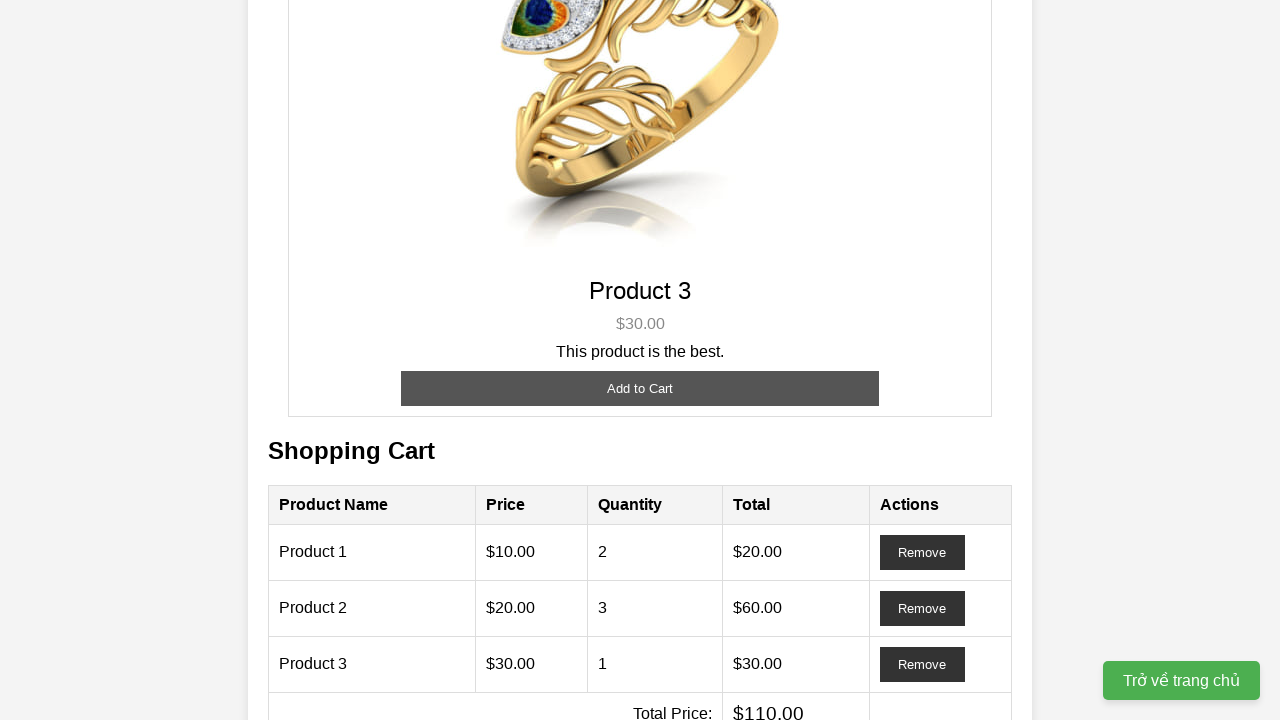